Tests window handling functionality by opening new windows, switching between them, interacting with elements in different windows, and closing specific windows

Starting URL: https://www.leafground.com/window.xhtml

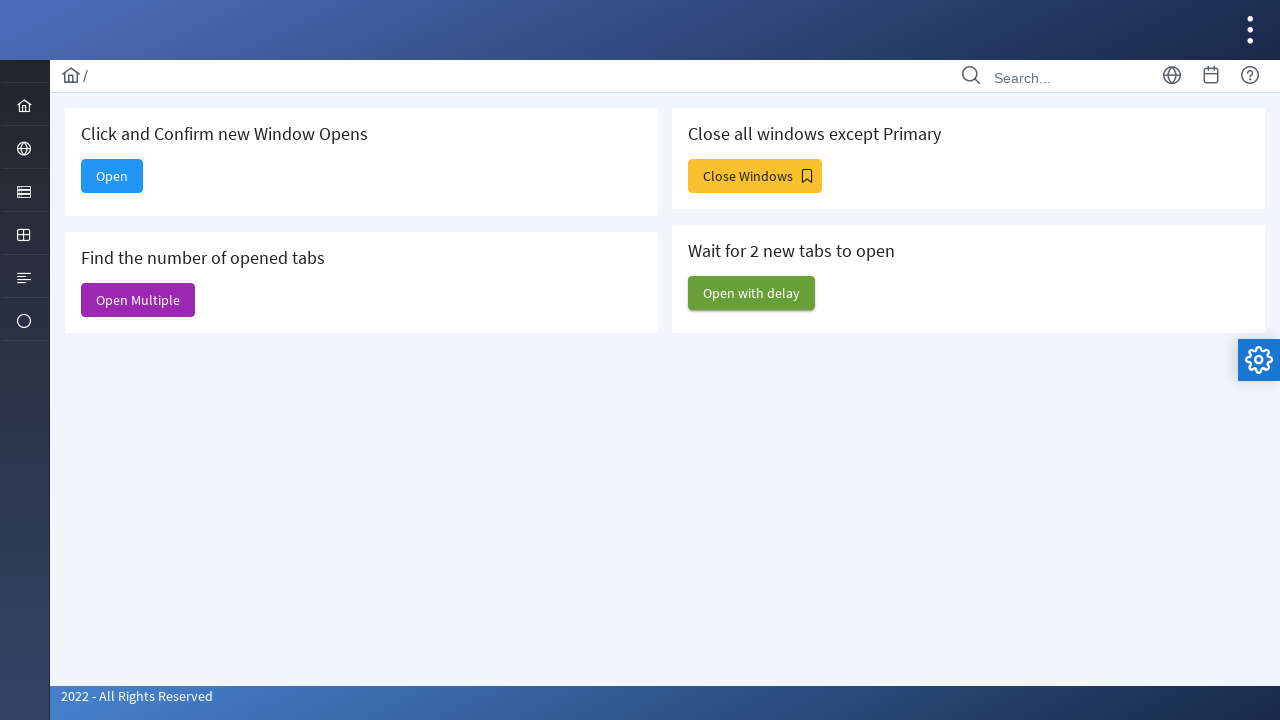

Stored main page reference for later use
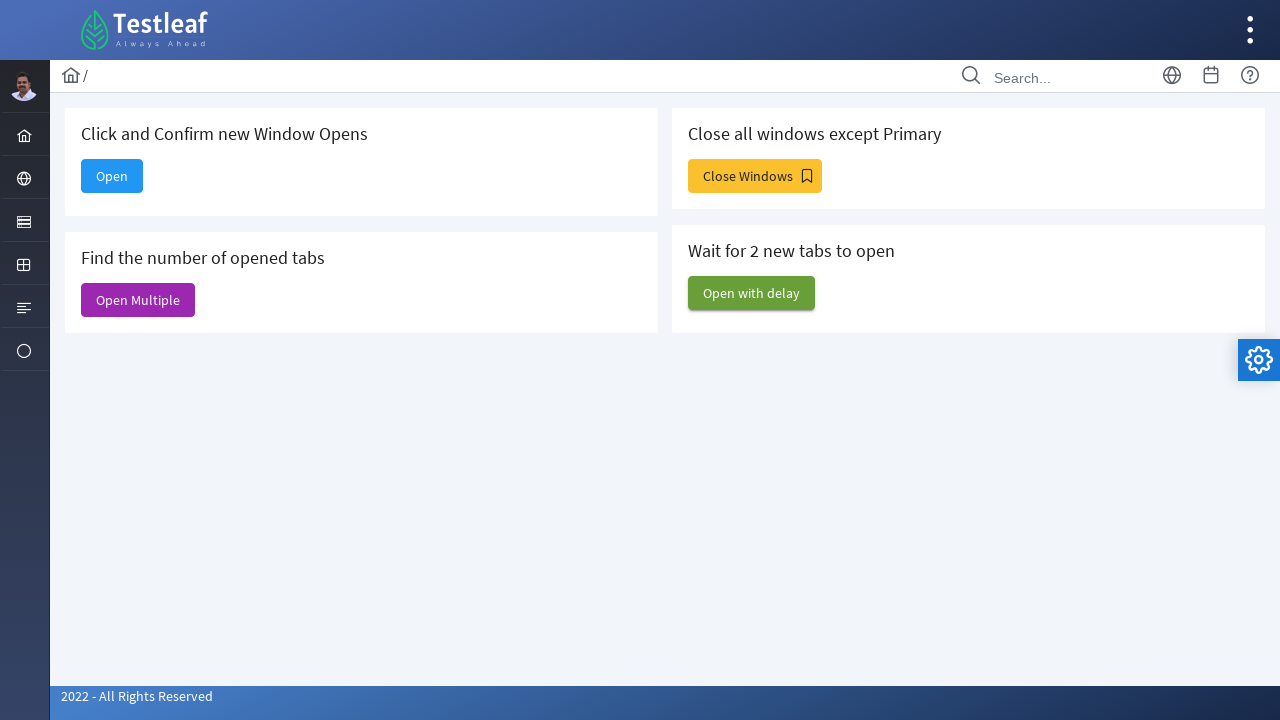

Clicked button to open new window at (112, 176) on button#j_idt88\:new
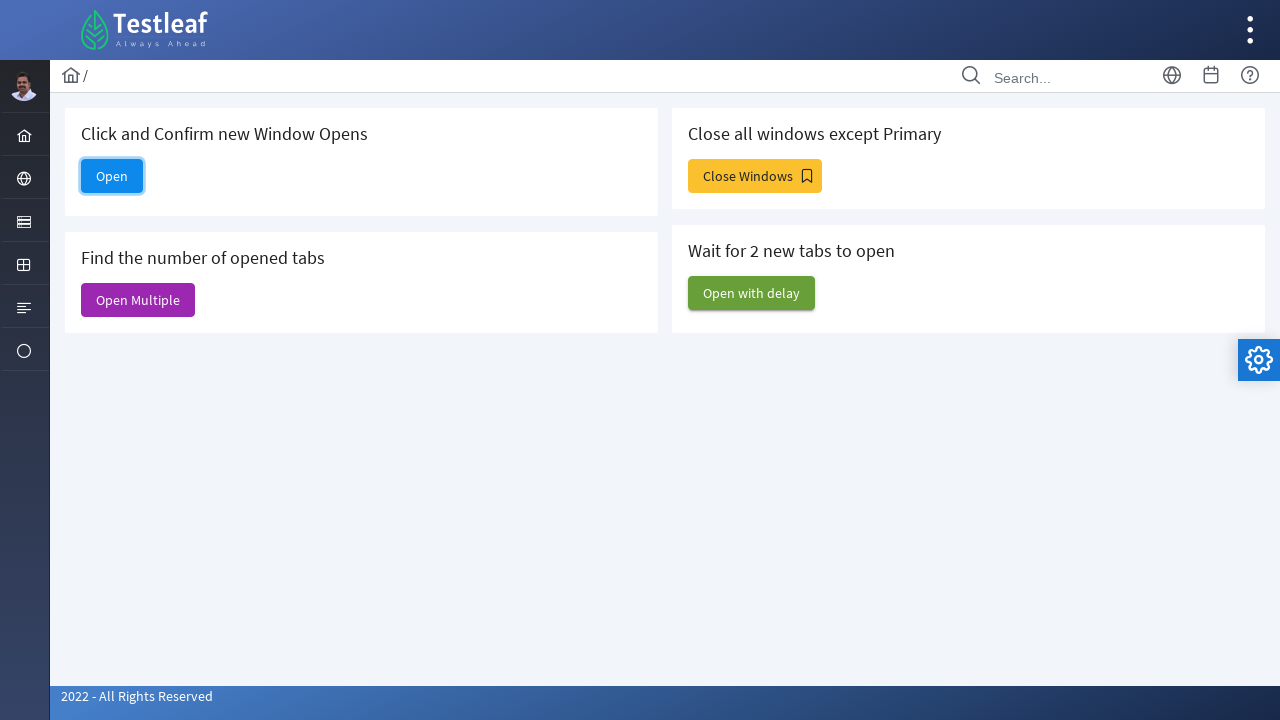

New window opened and switched to it
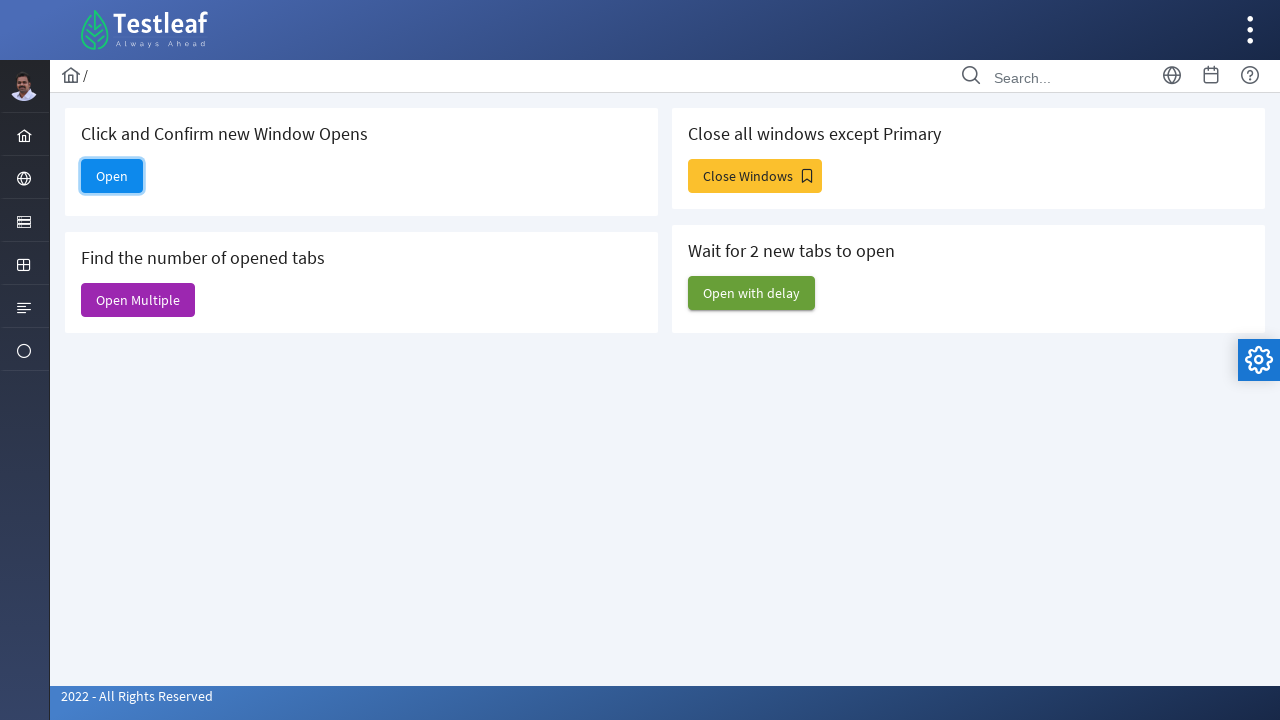

Filled search box with 'abcd' in new window on input[placeholder='Search...']
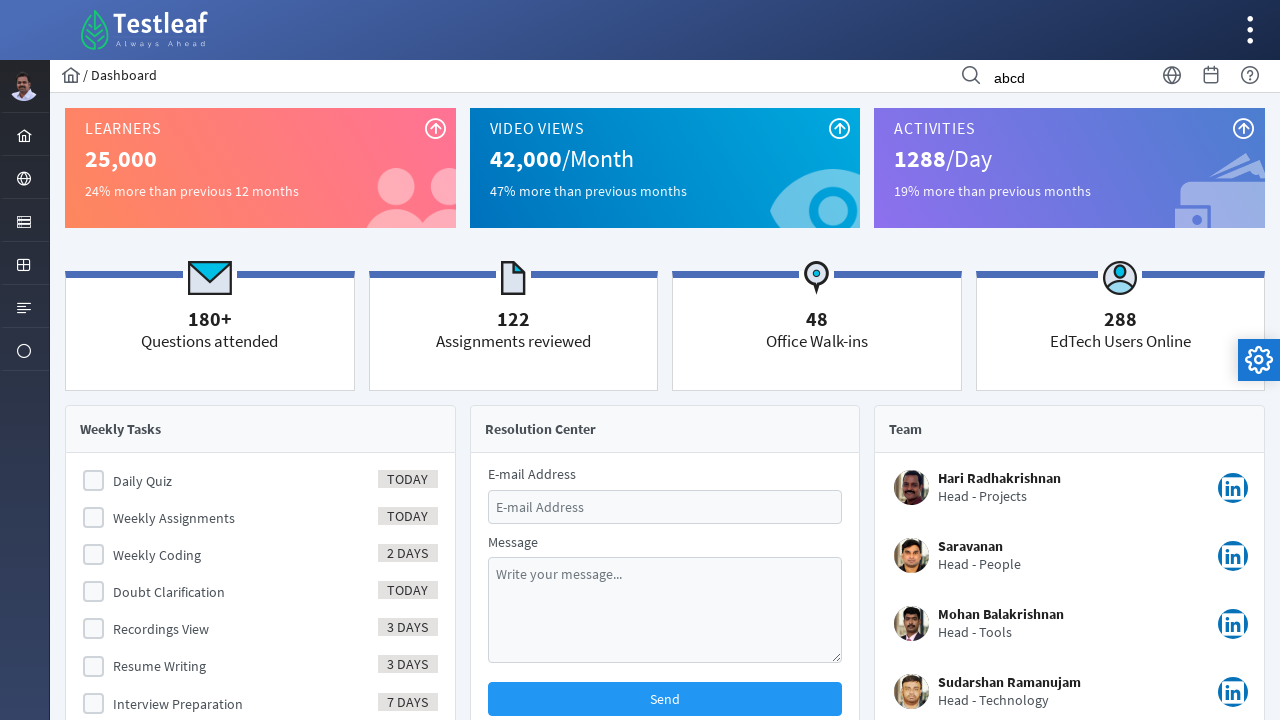

Closed the new window
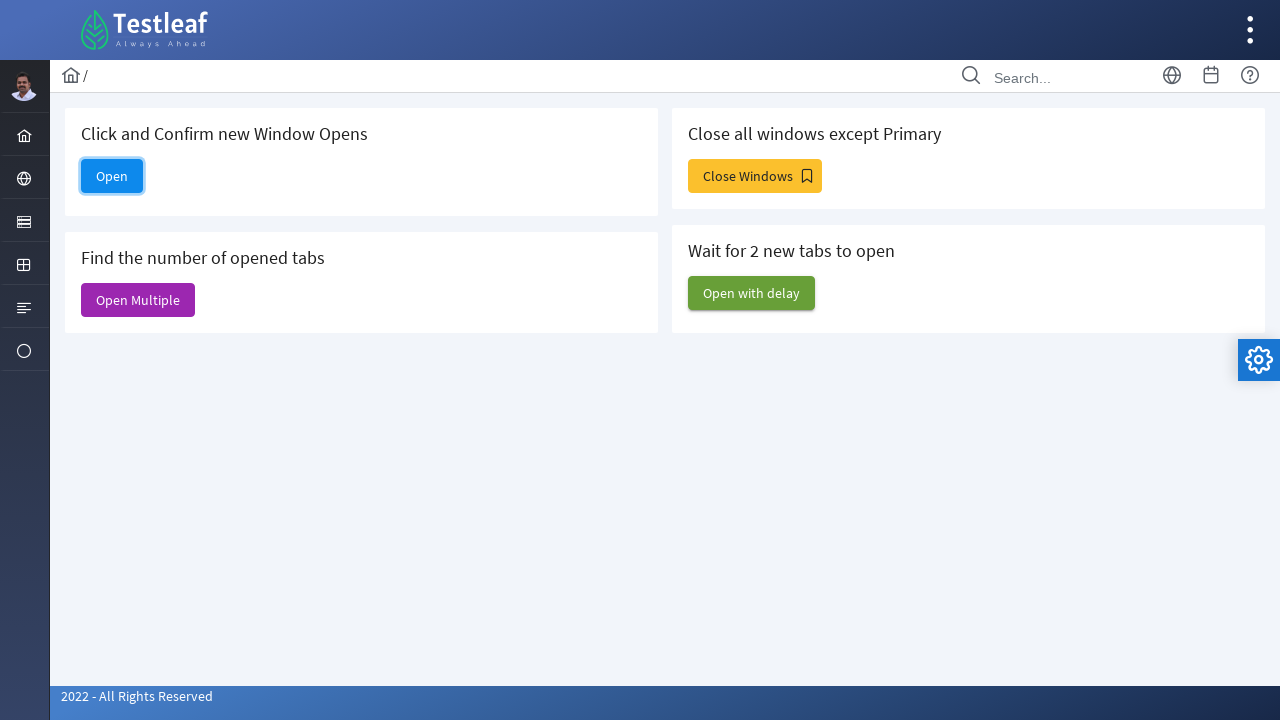

Clicked button to open multiple windows at (755, 176) on button[name='j_idt88:j_idt93']
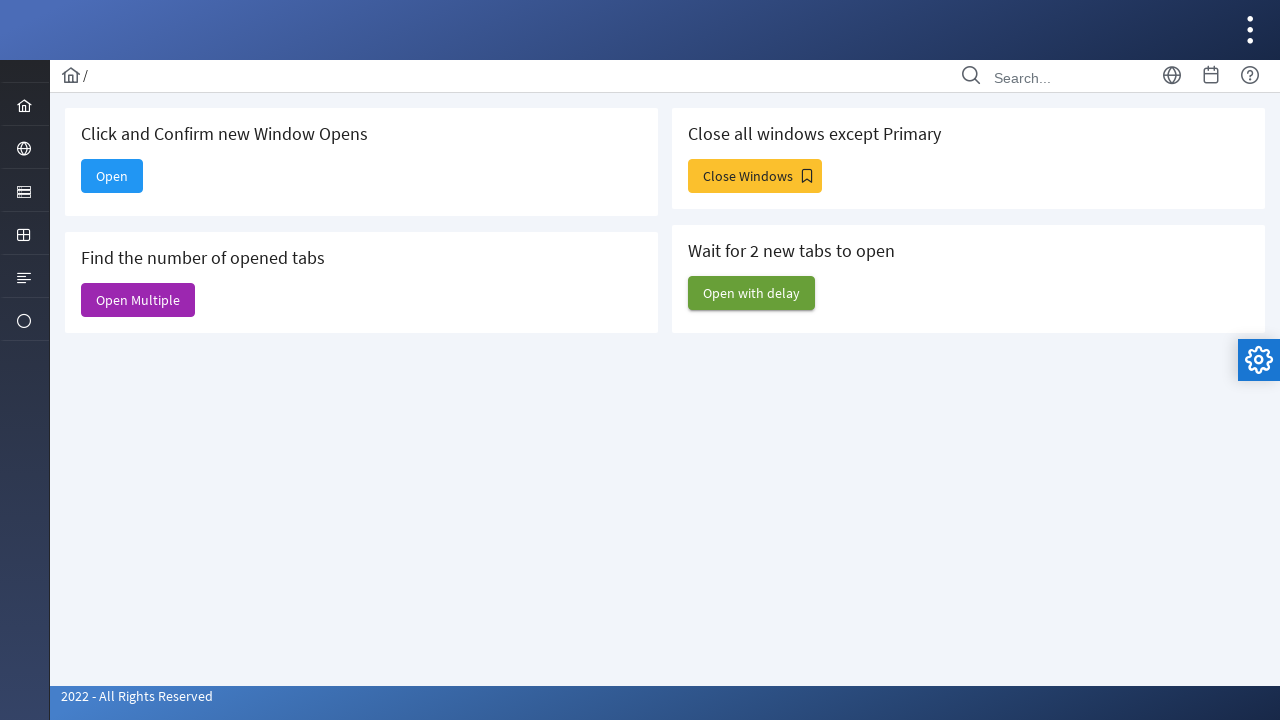

Closed a newly opened window
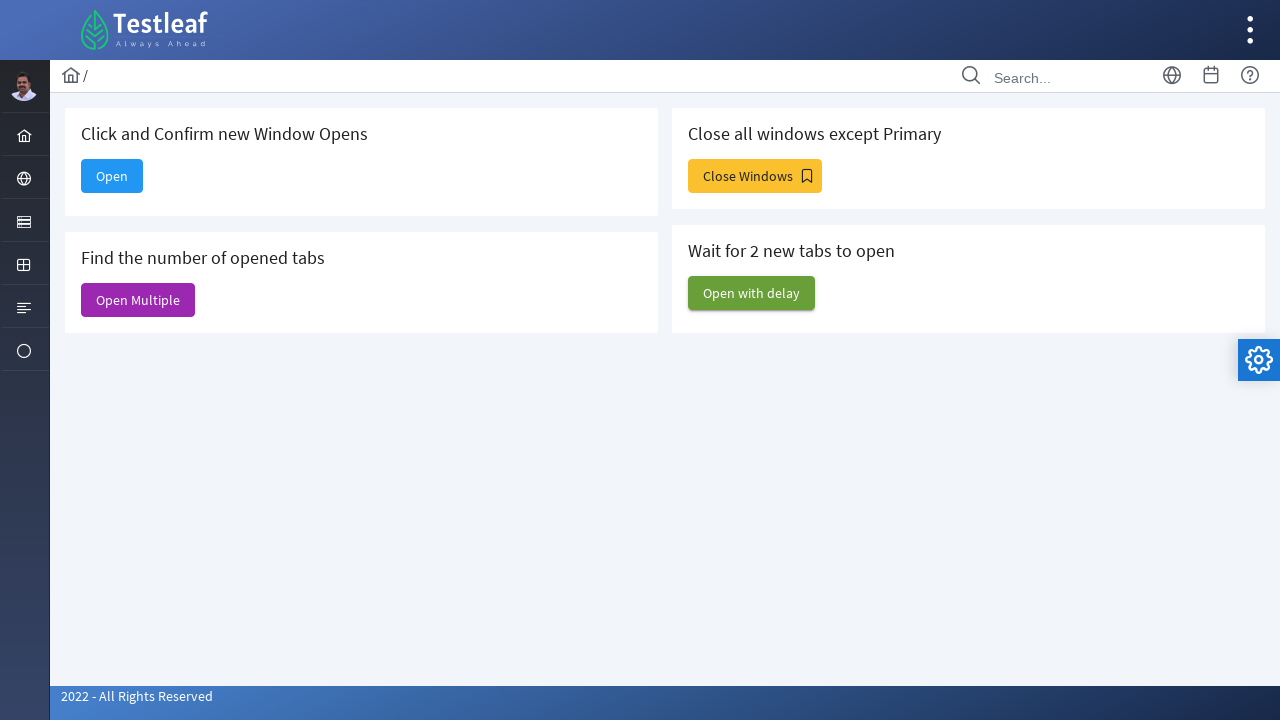

Closed a newly opened window
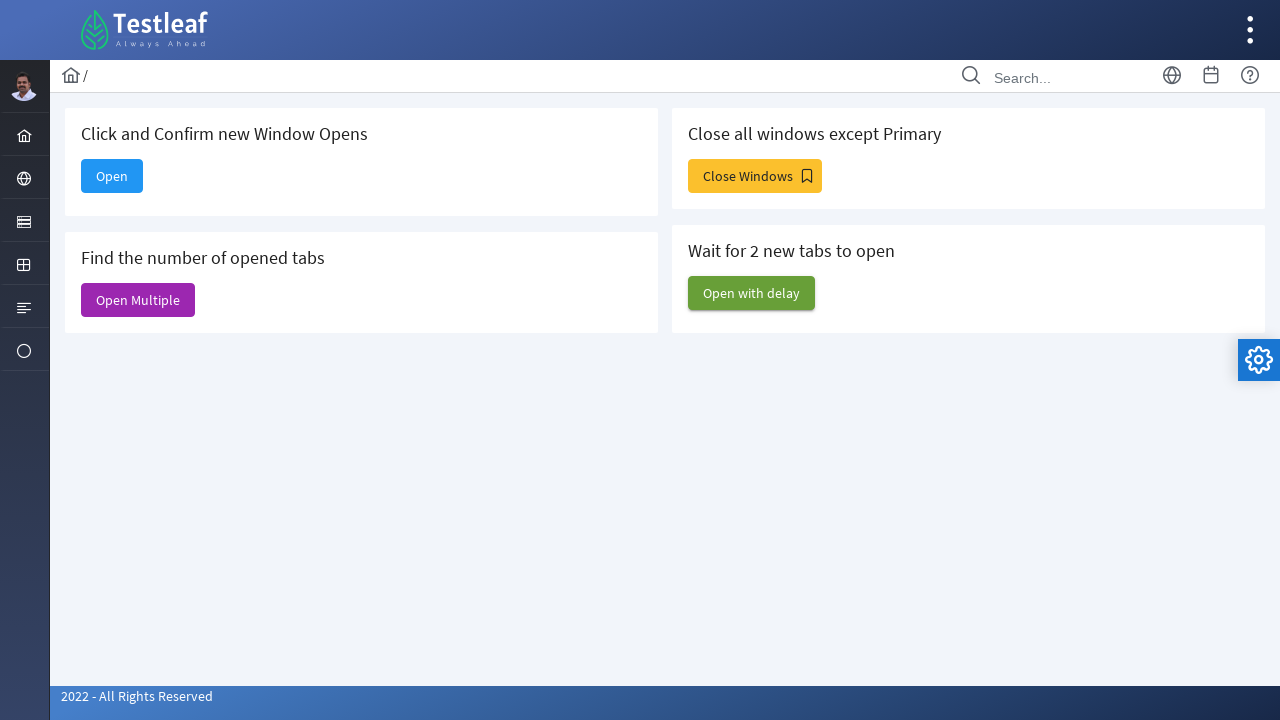

Closed a newly opened window
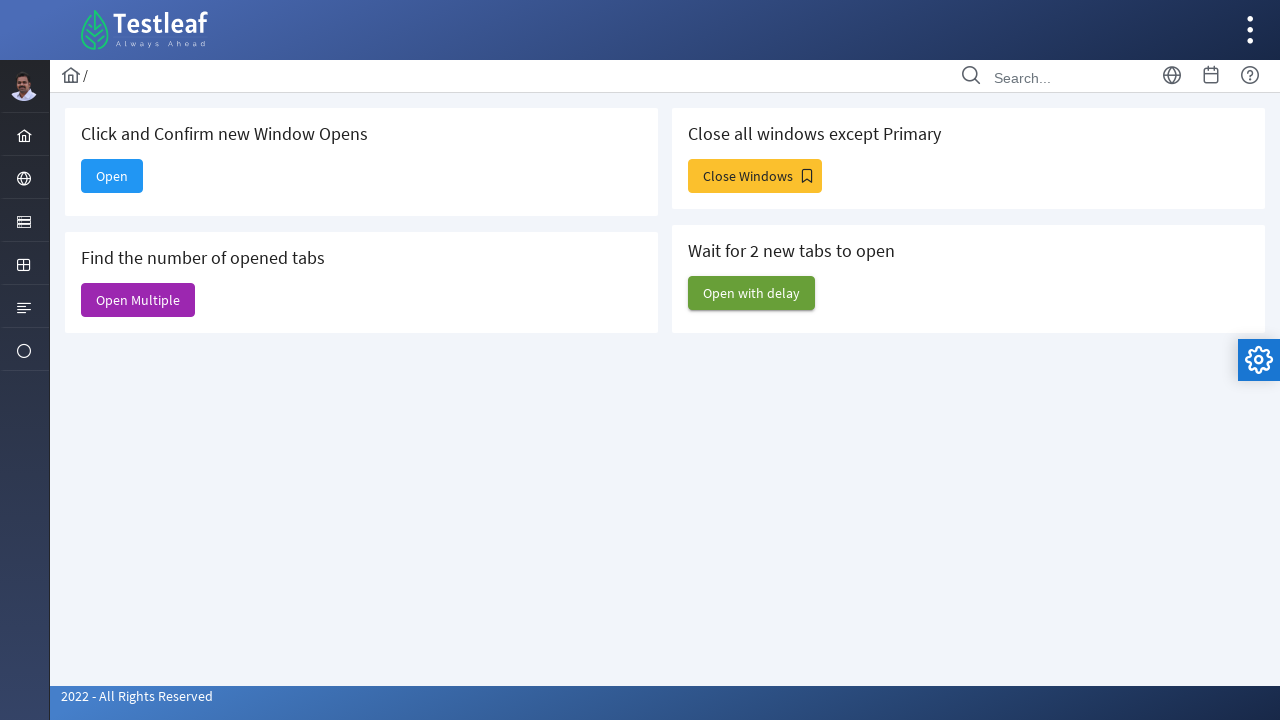

Closed a newly opened window
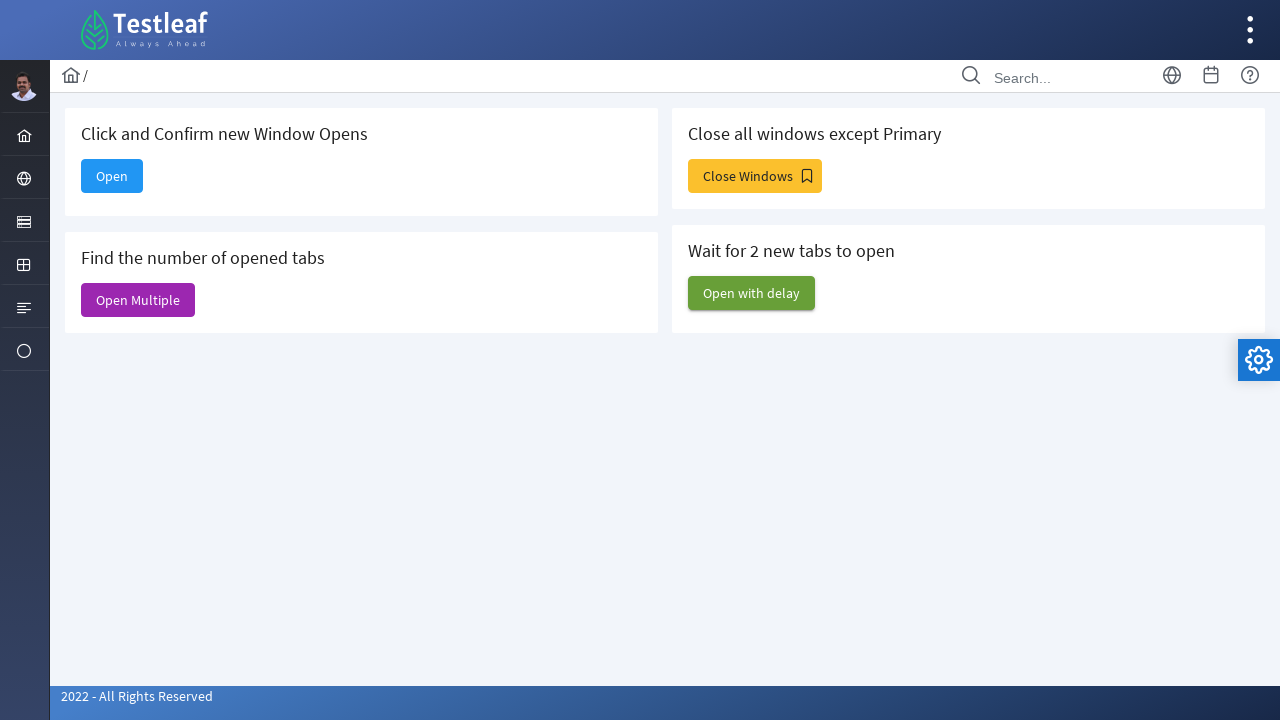

Closed a newly opened window
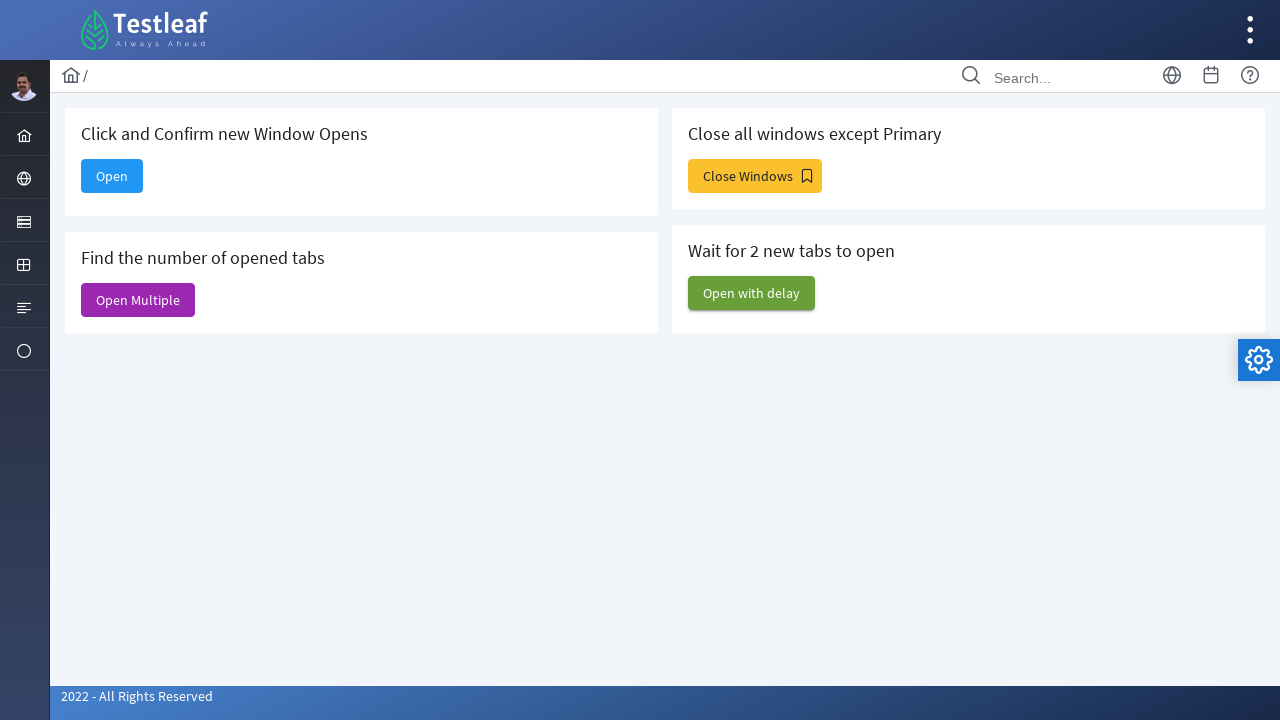

Closed a newly opened window
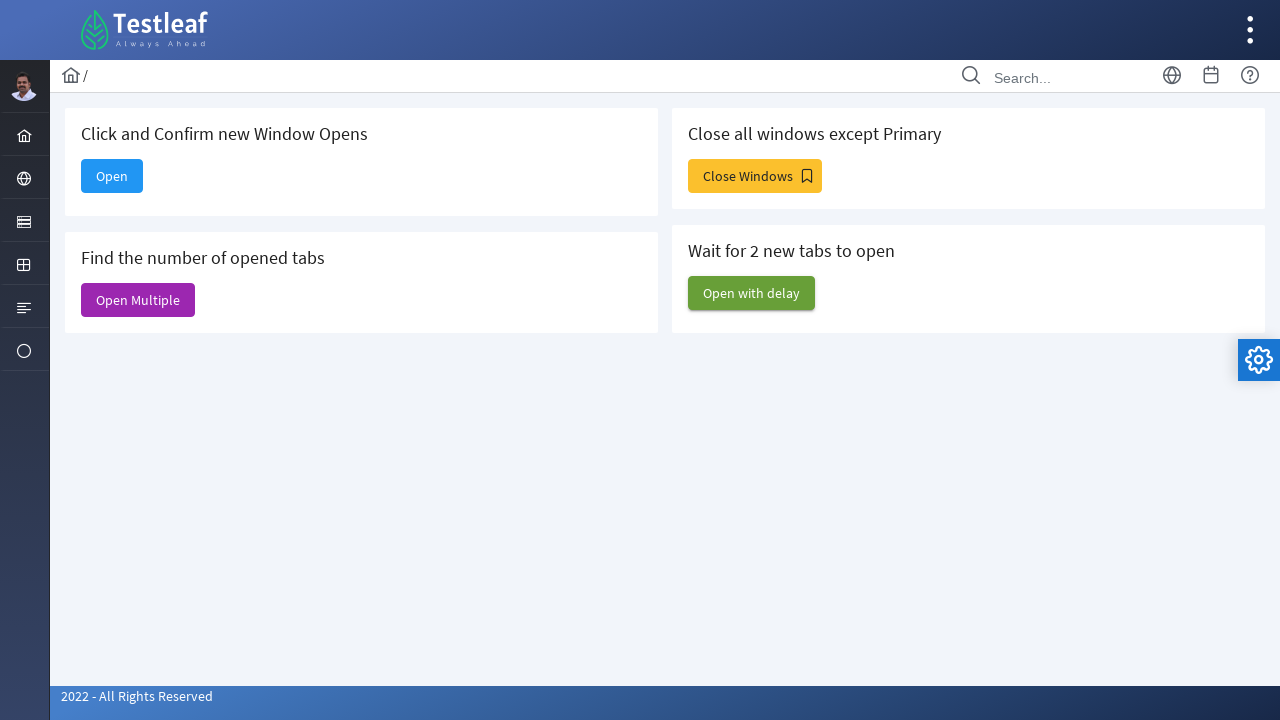

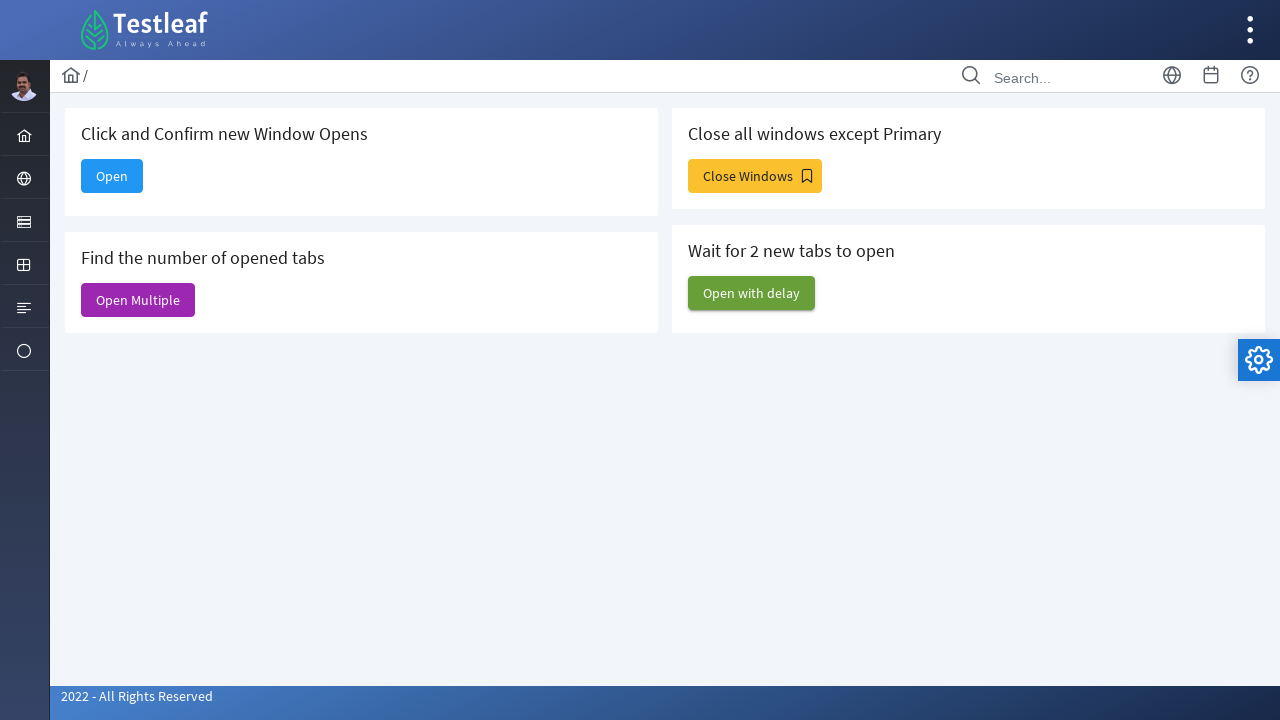